Tests clicking a button with a dynamic ID multiple times to verify the XPath selector works consistently regardless of the changing ID attribute.

Starting URL: http://uitestingplayground.com/dynamicid

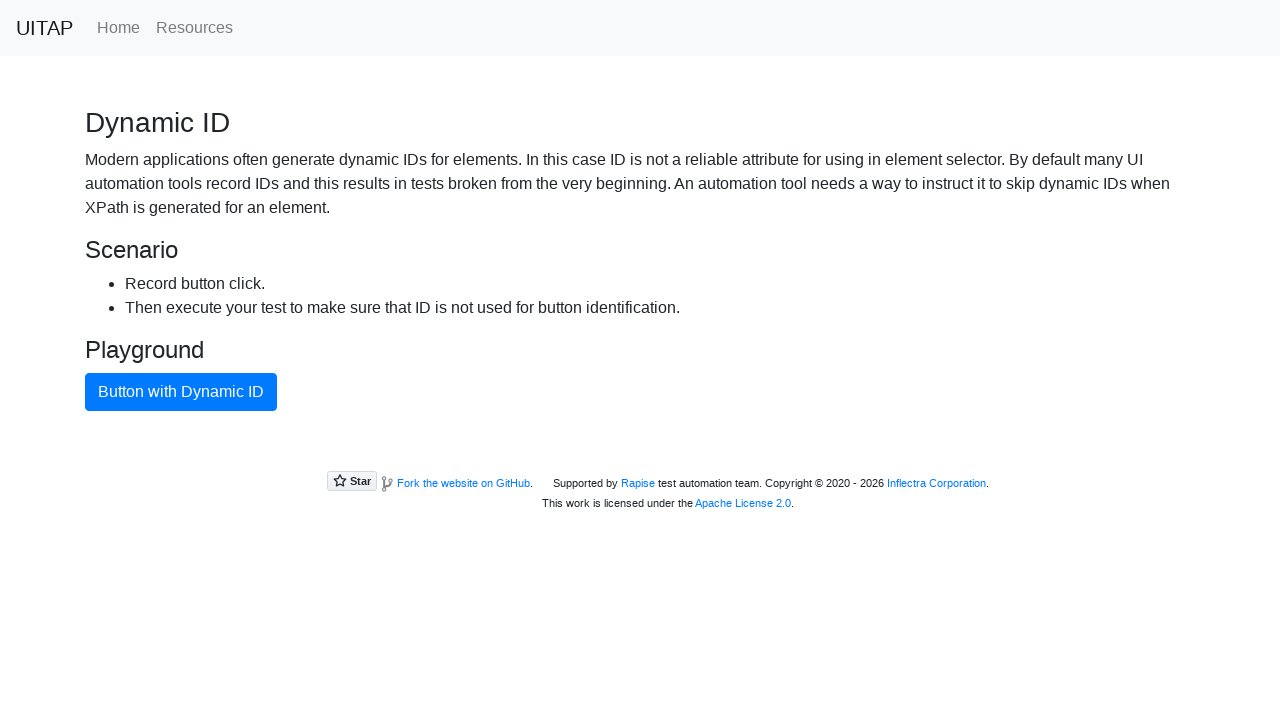

Clicked button with dynamic ID (first click) at (181, 392) on xpath=//button[text()='Button with Dynamic ID']
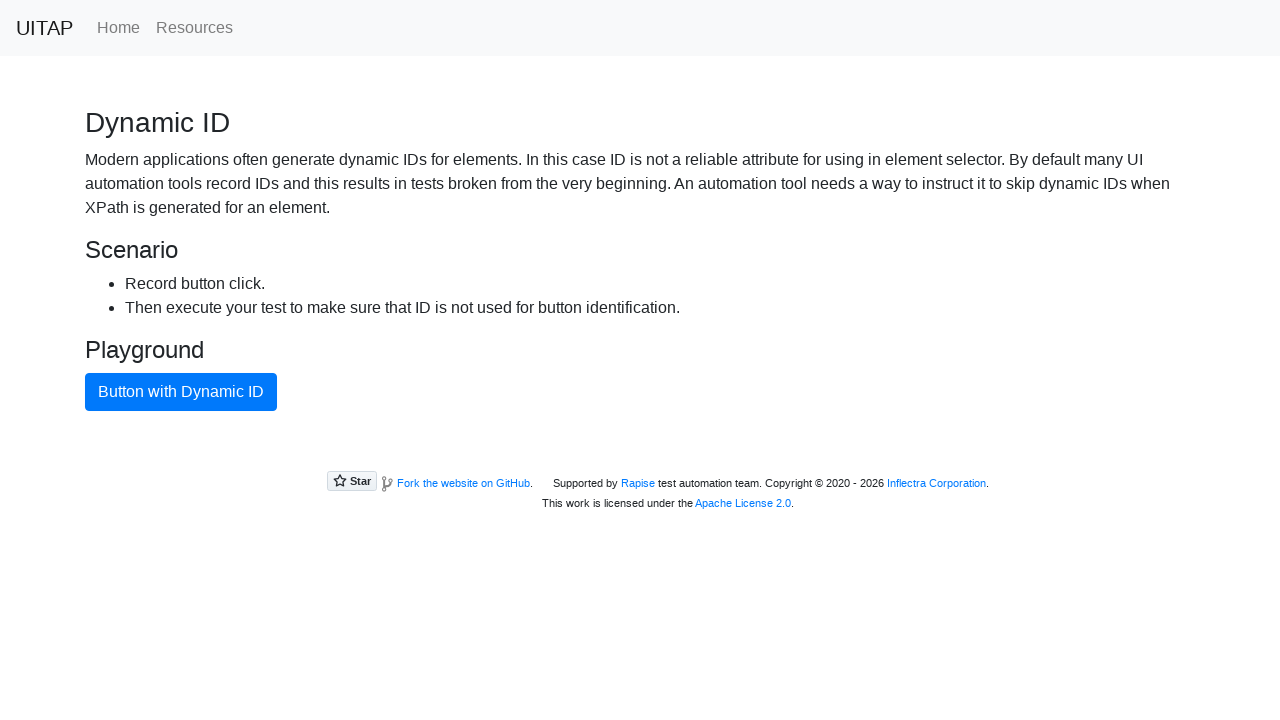

Clicked button with dynamic ID (iteration 2) at (181, 392) on xpath=//button[text()='Button with Dynamic ID']
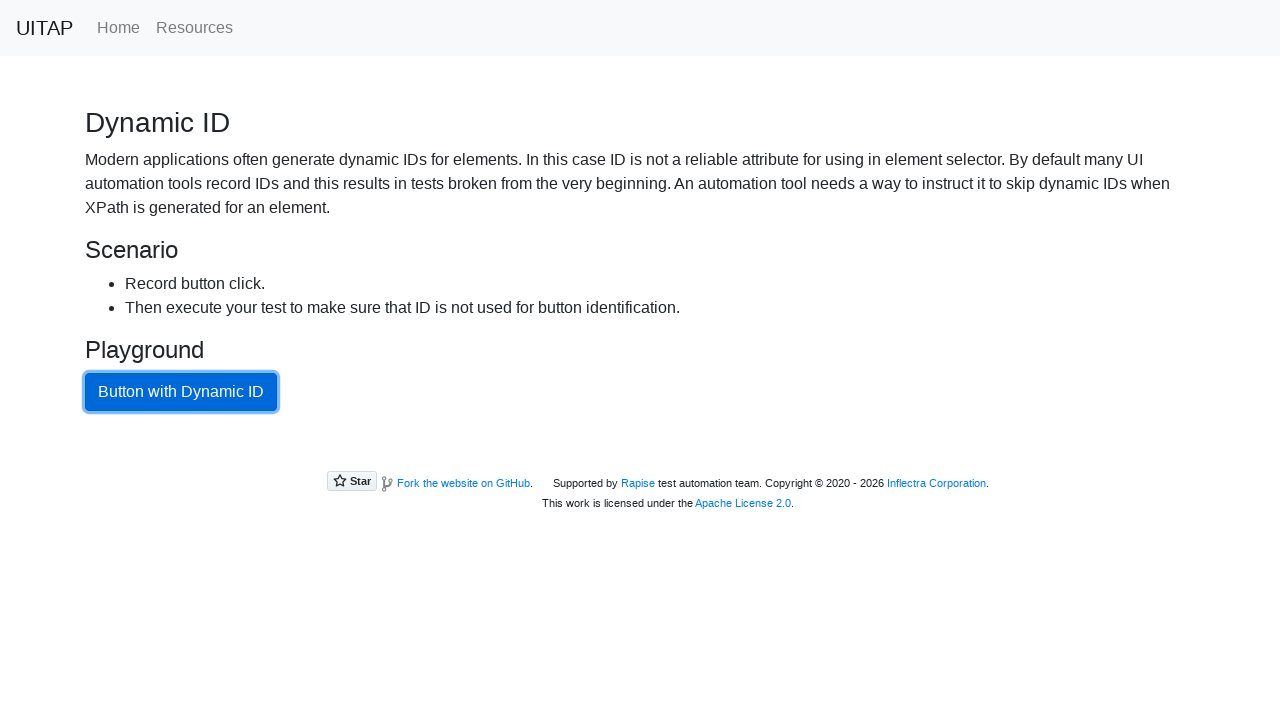

Clicked button with dynamic ID (iteration 3) at (181, 392) on xpath=//button[text()='Button with Dynamic ID']
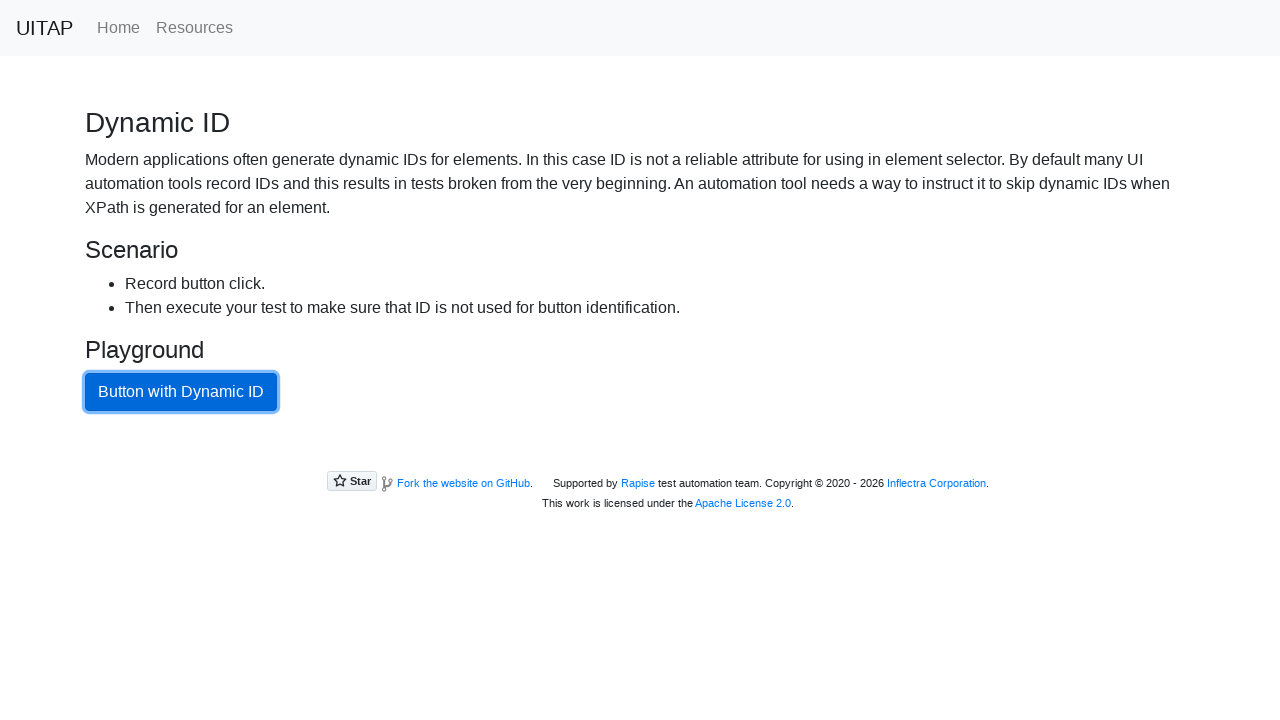

Clicked button with dynamic ID (iteration 4) at (181, 392) on xpath=//button[text()='Button with Dynamic ID']
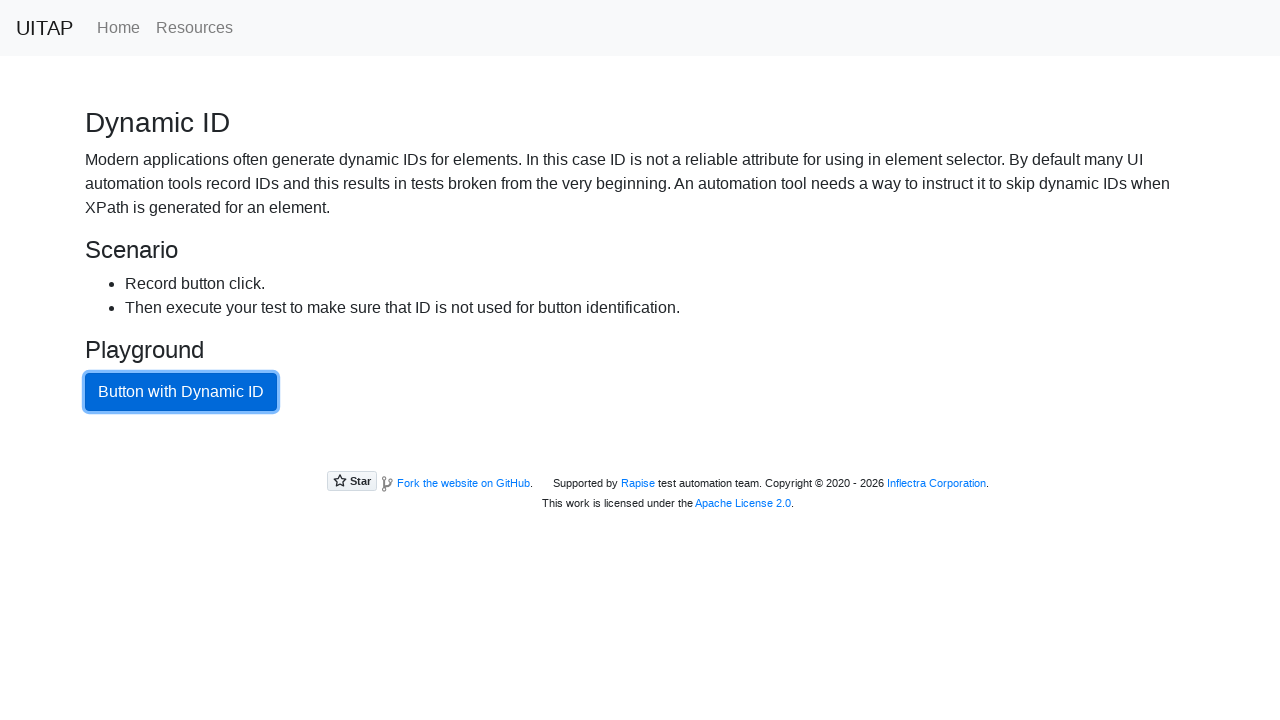

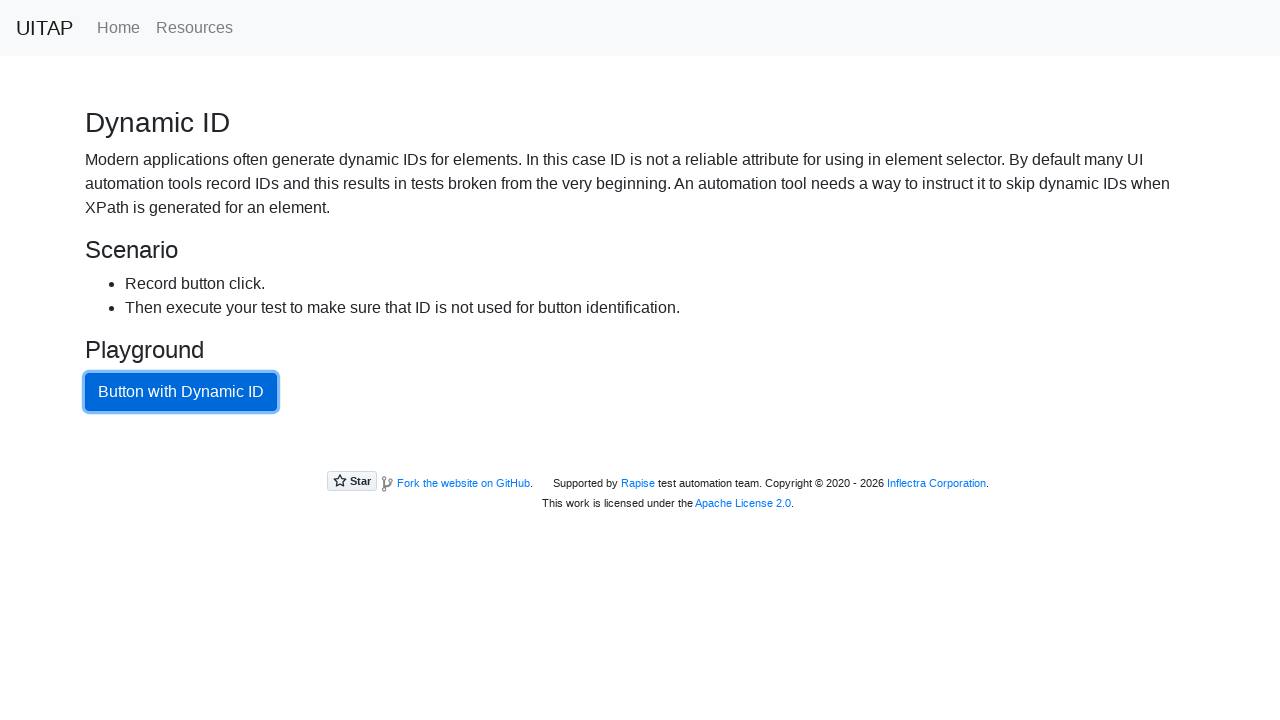